Navigates to a Bootstrap-based website and clicks on a reference link using its href attribute to navigate to another page

Starting URL: https://avanishcodes.github.io/CompCode

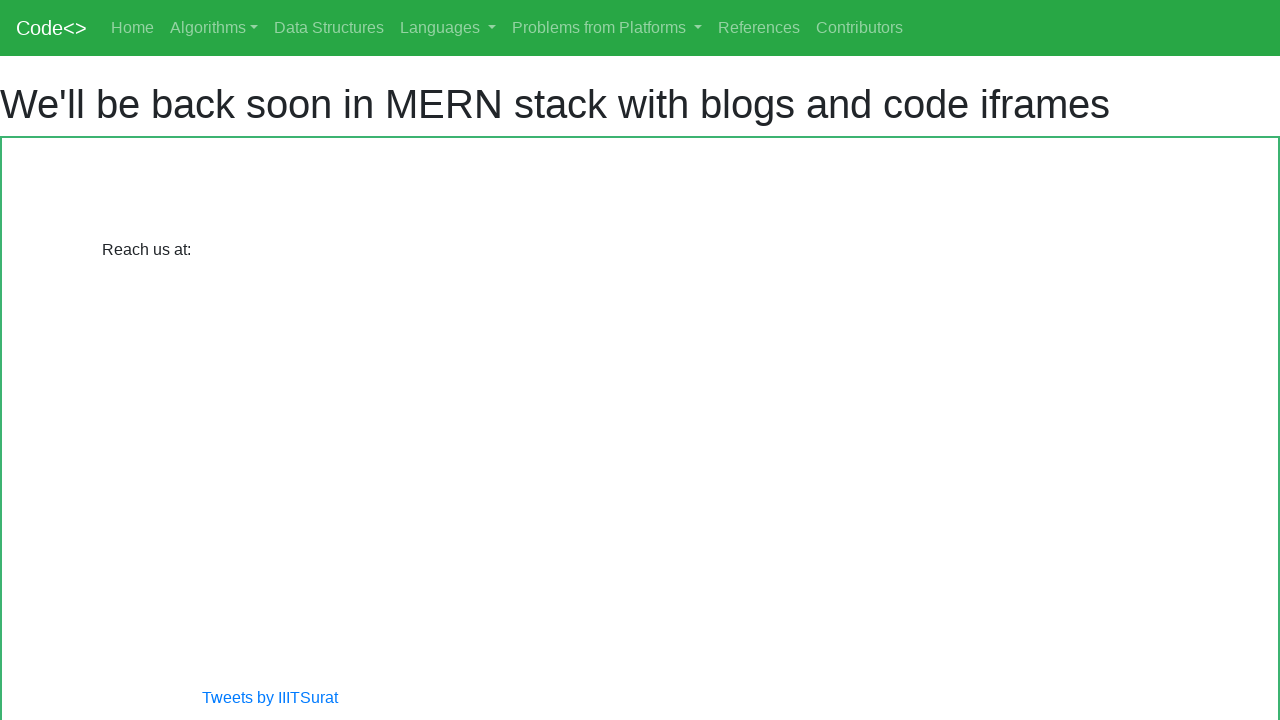

Navigated to Bootstrap-based website
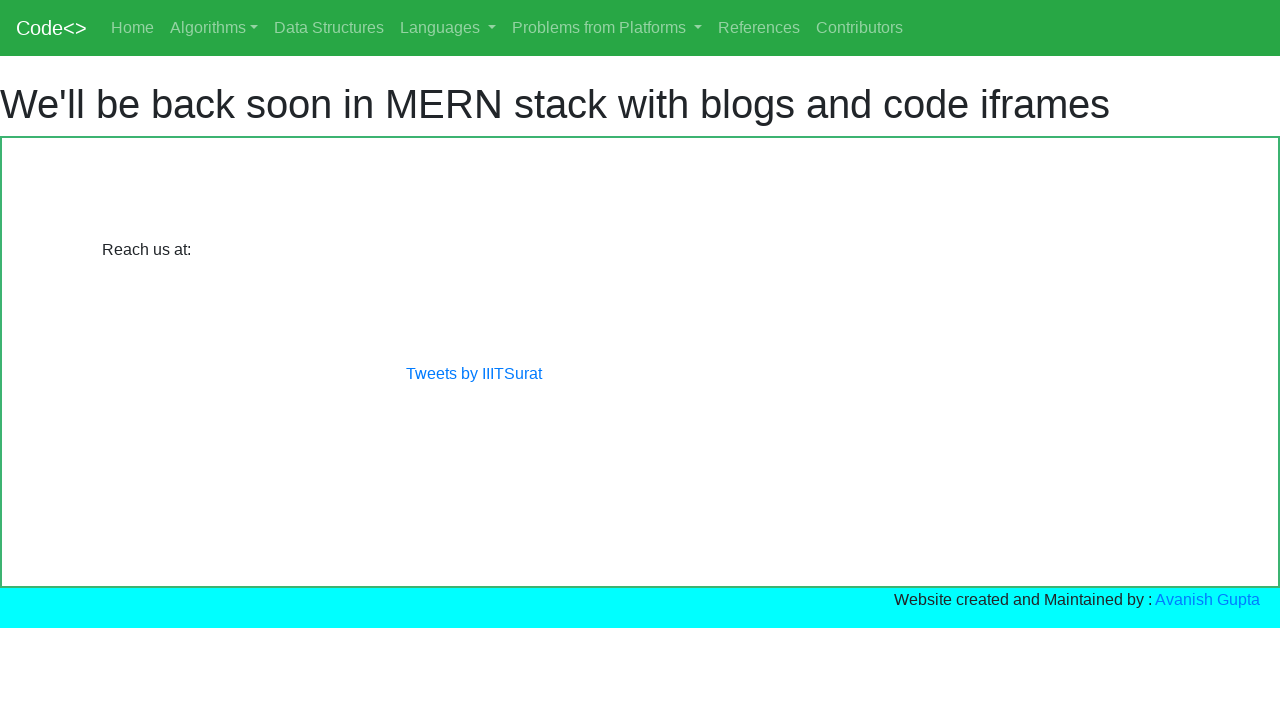

Clicked reference link with href='ref.html' to navigate to another page at (759, 28) on a[href="ref.html"]
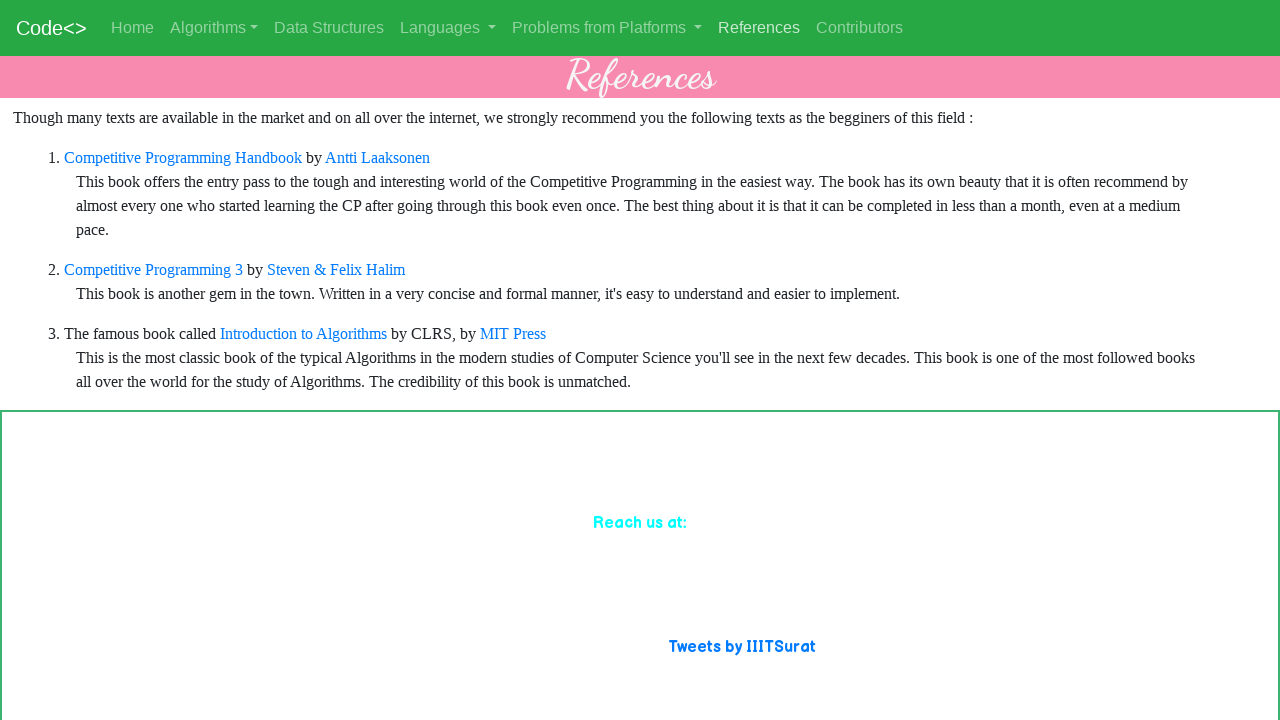

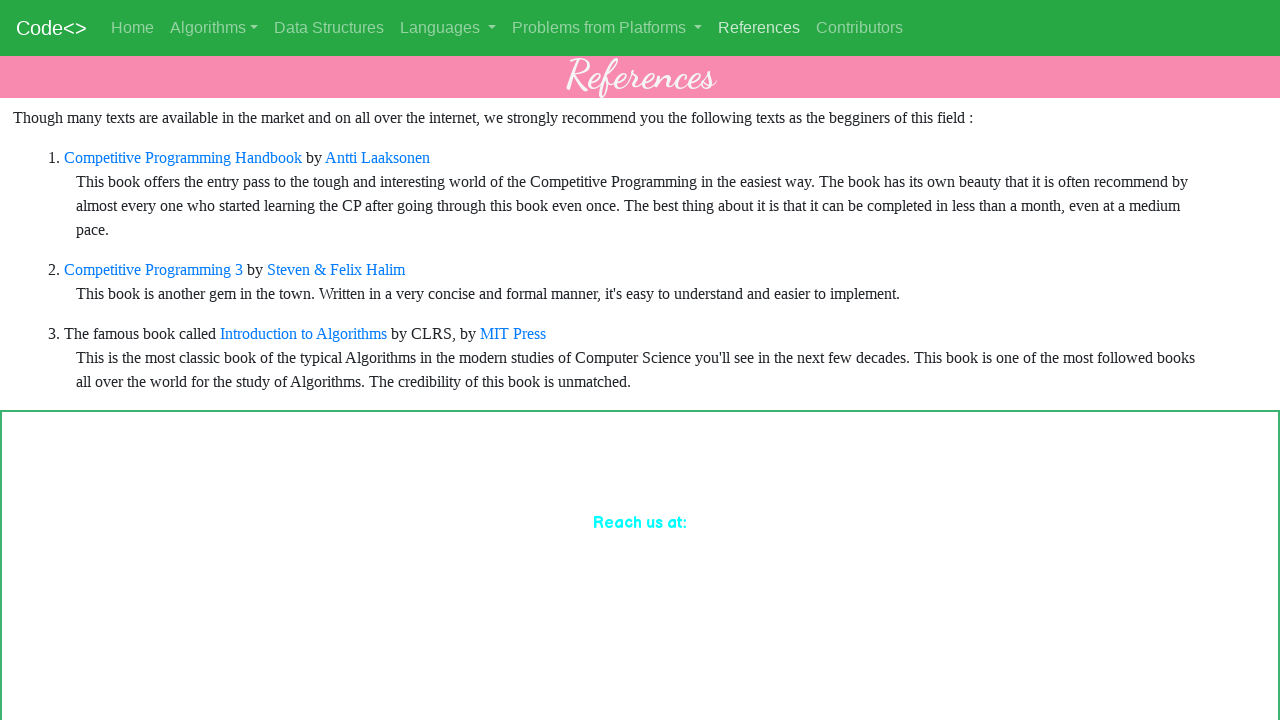